Tests online cinema registration form by filling name, email, and password fields, then verifying the success message

Starting URL: https://lm.skillbox.cc/qa_tester/module06/register/

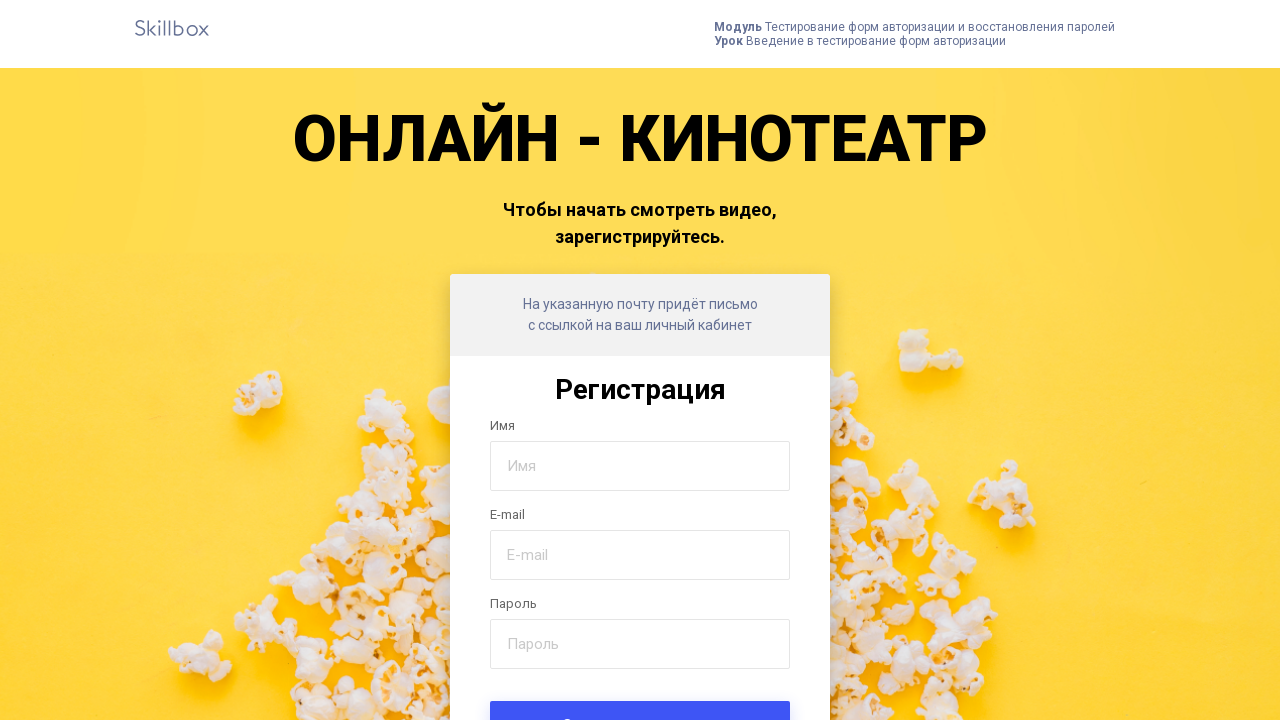

Filled name field with 'Анастасия' on input[name='name']
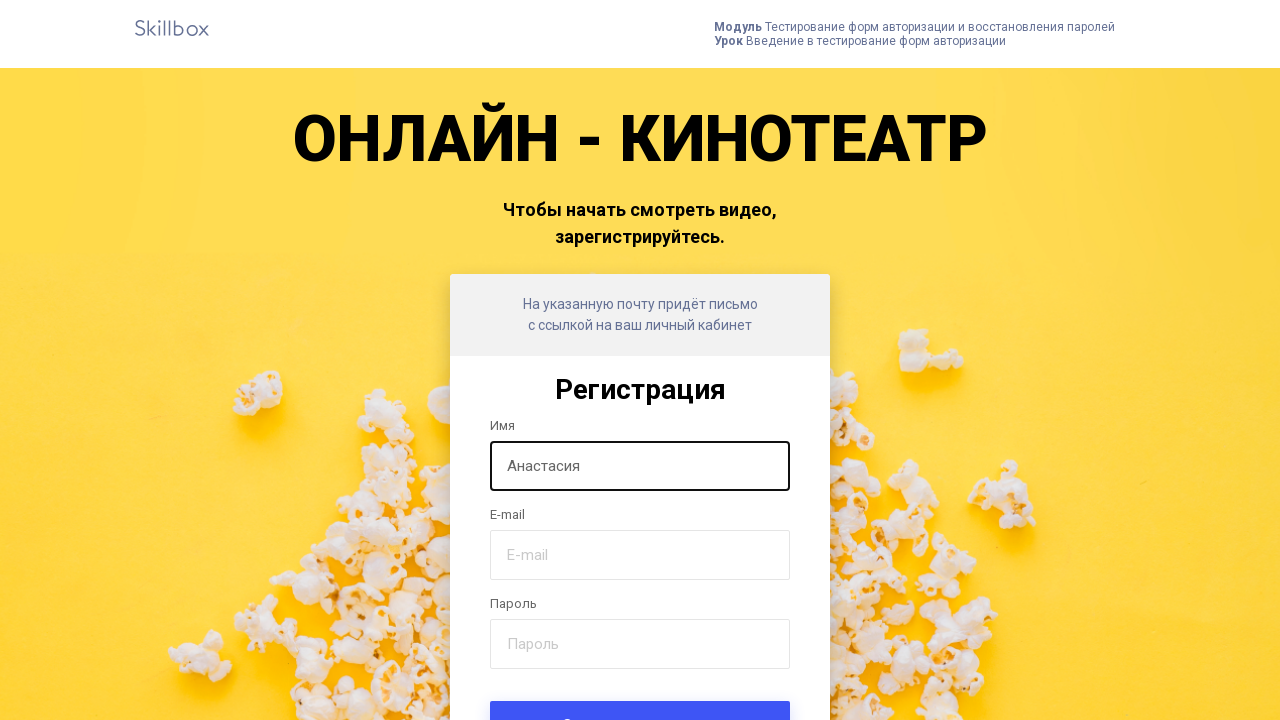

Filled email field with 'skillbox@test.ru' on input[name='email']
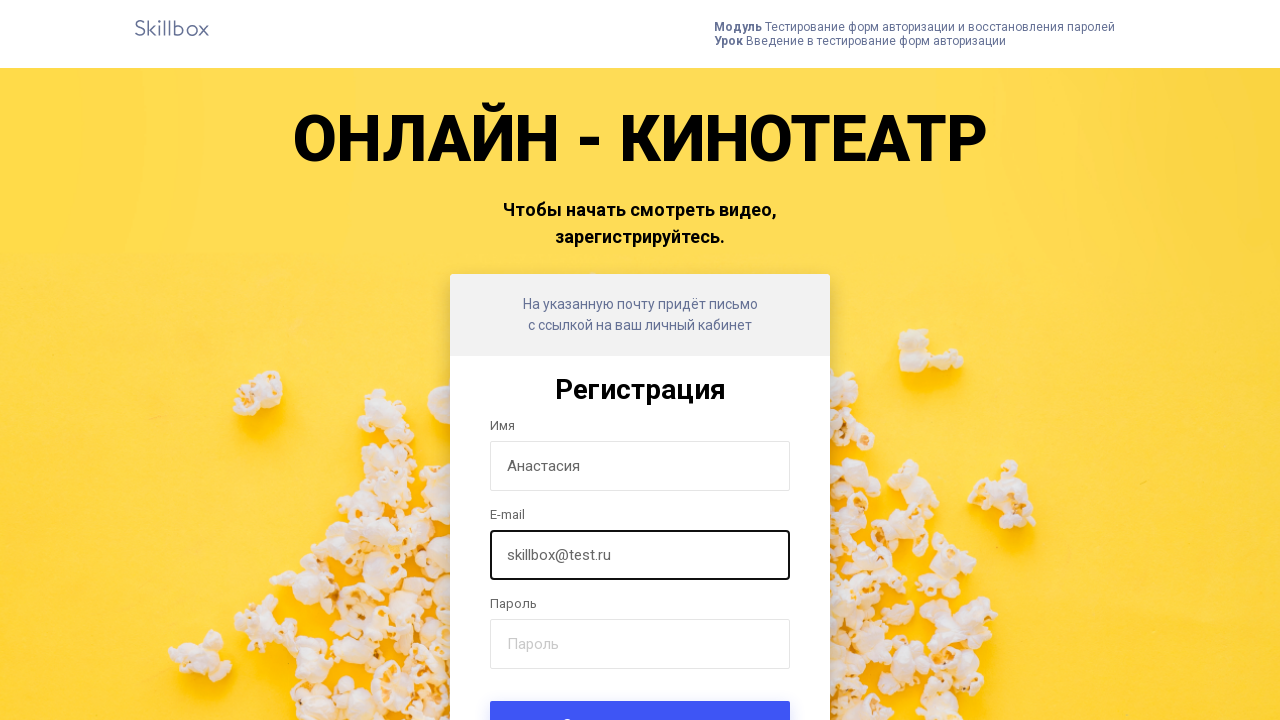

Filled password field with 'qwerty!123' on input[name='password']
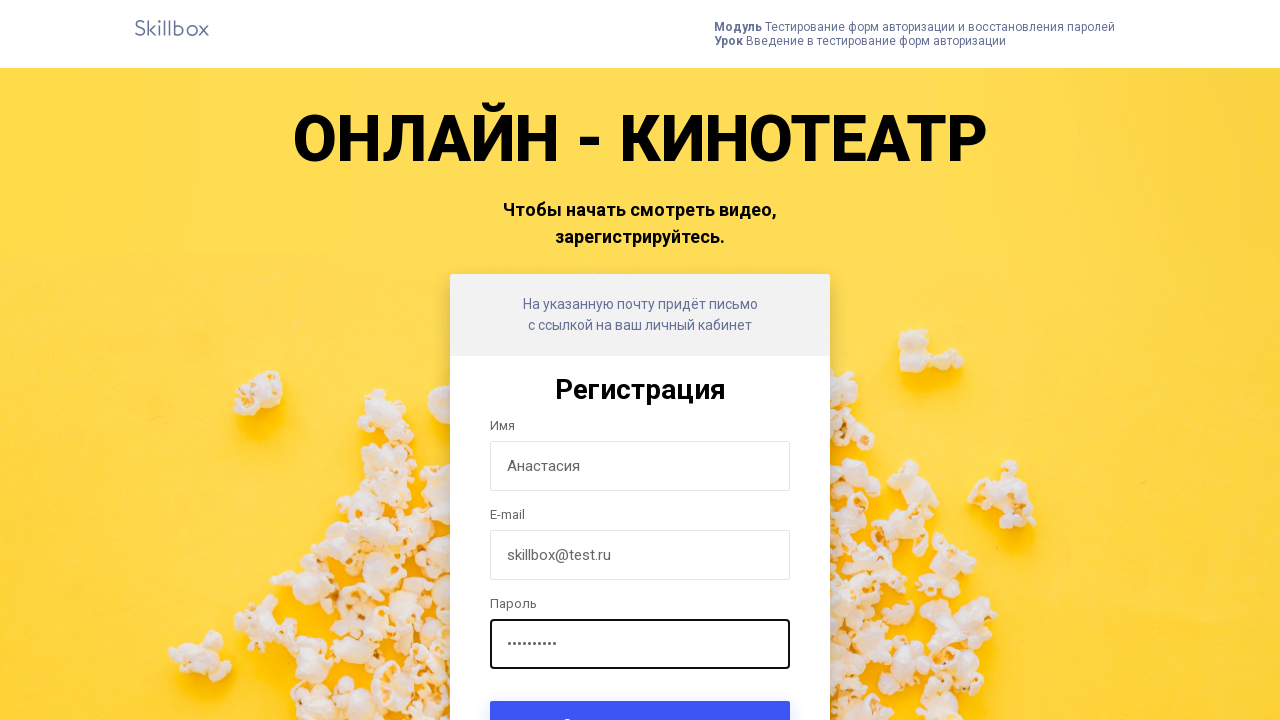

Clicked form submit button to complete registration at (640, 696) on .form-submit
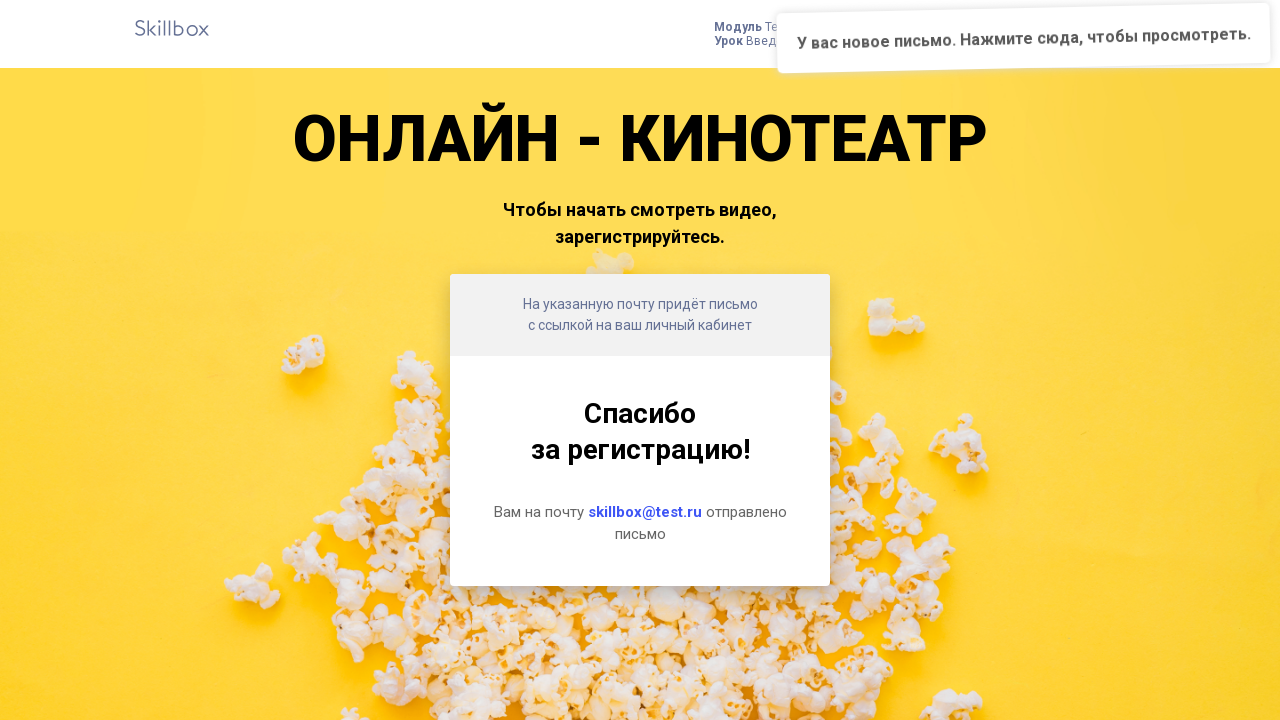

Success message appeared confirming registration completion
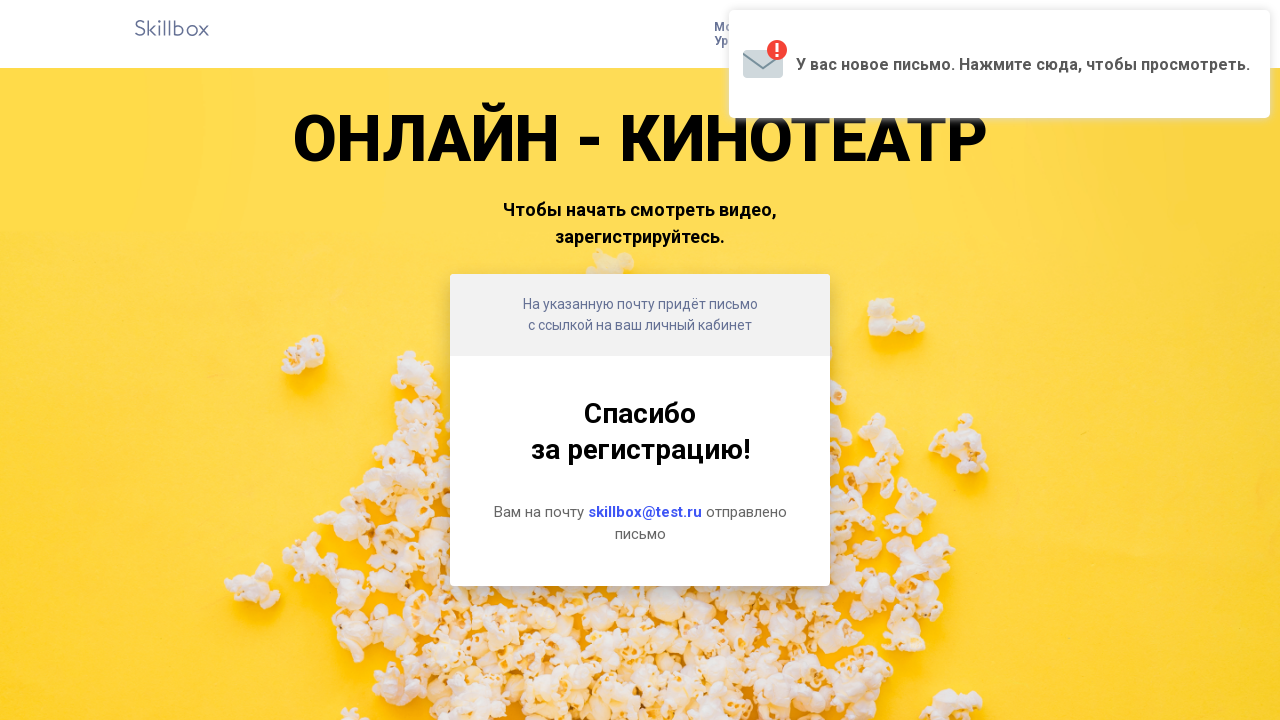

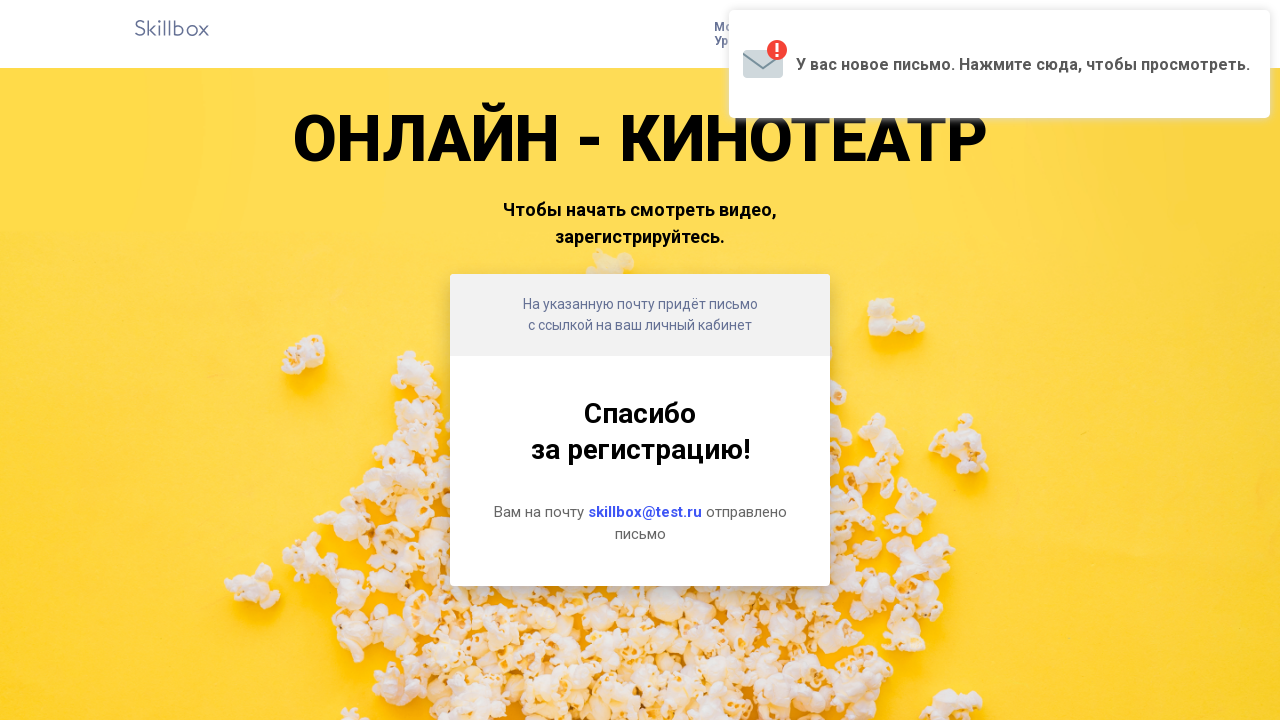